Tests navigation on DemoQA site by clicking on the Elements section, scrolling down the page, and clicking on the Upload and Download menu option.

Starting URL: https://demoqa.com/links

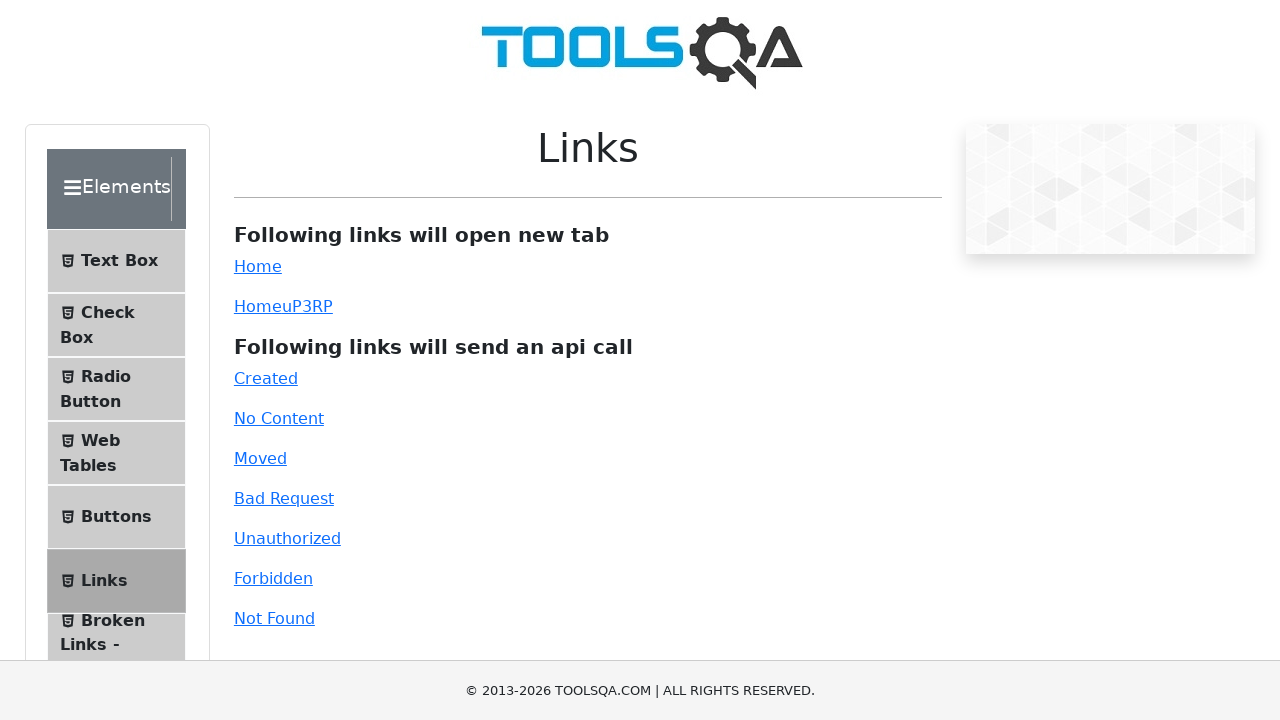

Clicked on Elements section at (126, 392) on div.element-group
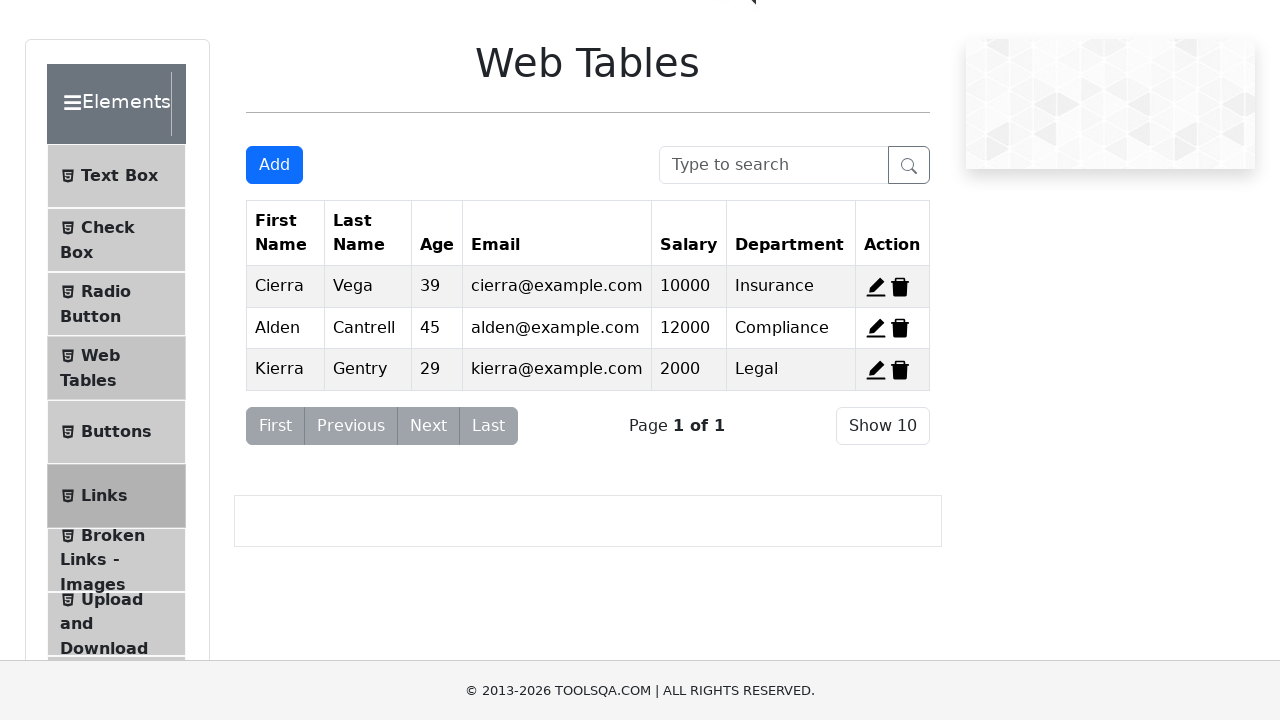

Scrolled down the page using PageDown
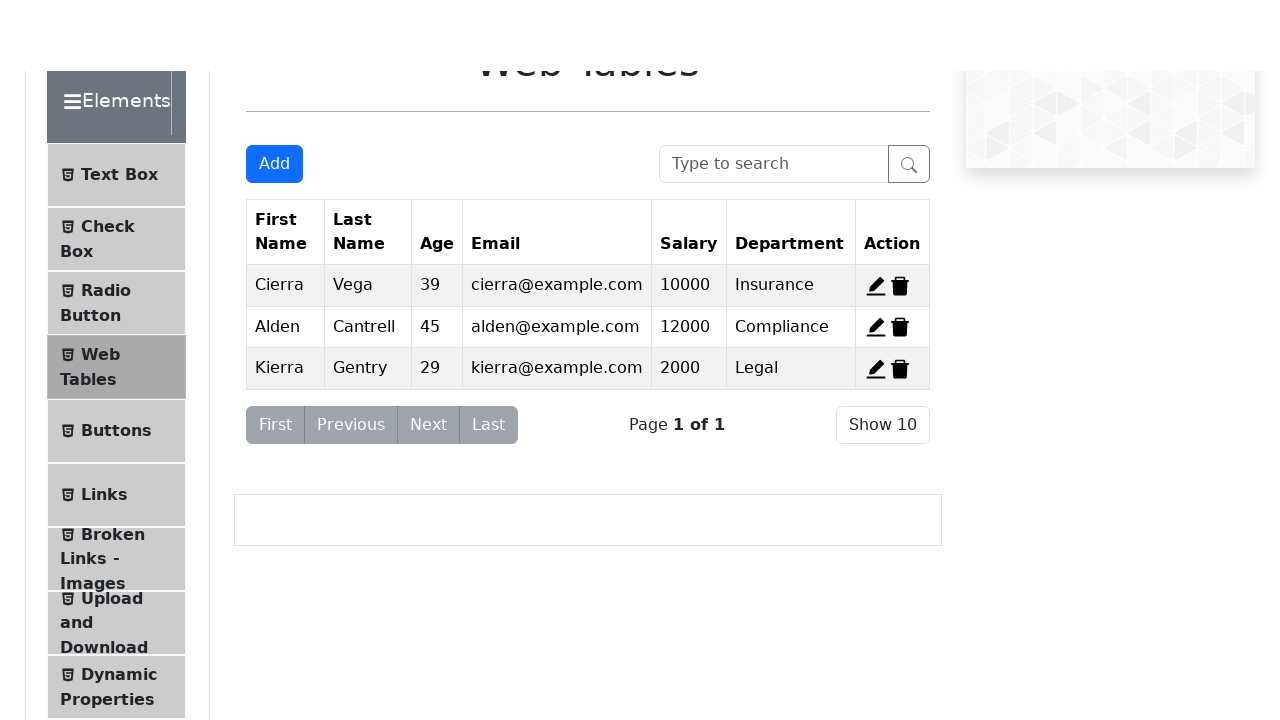

Waited for scroll to complete
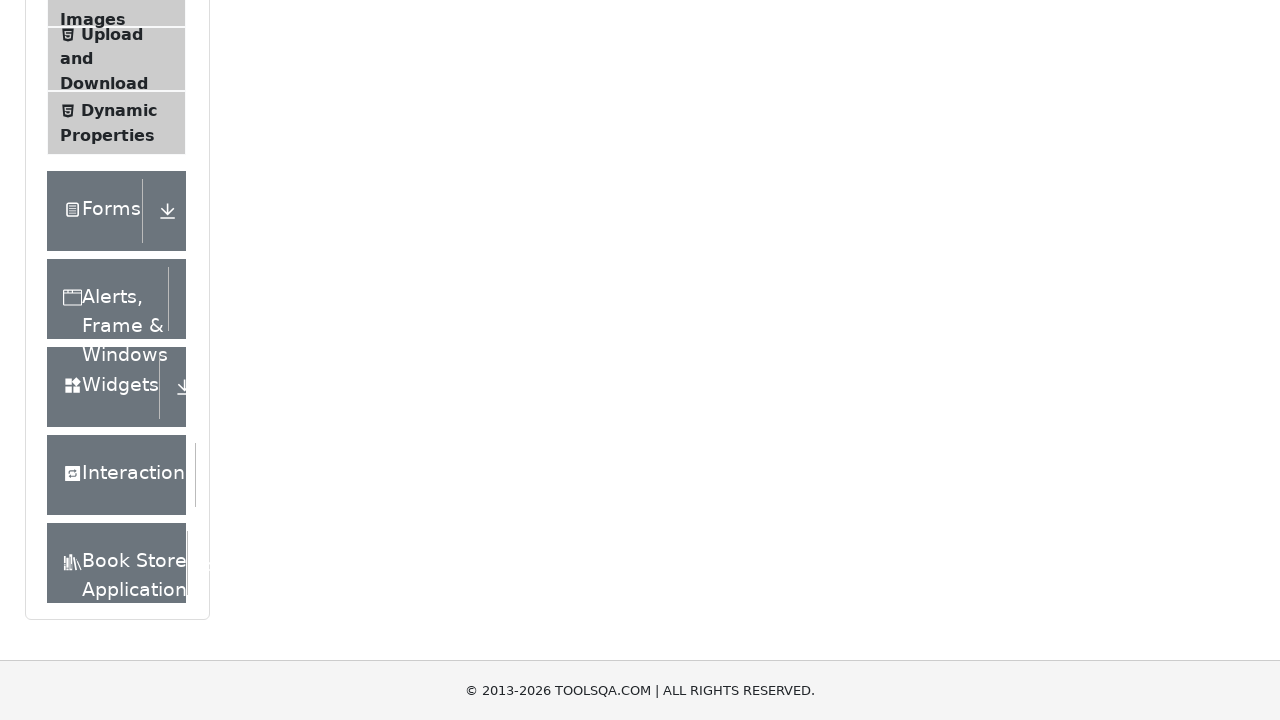

Clicked on Upload and Download menu option at (112, 34) on span:text('Upload and Download')
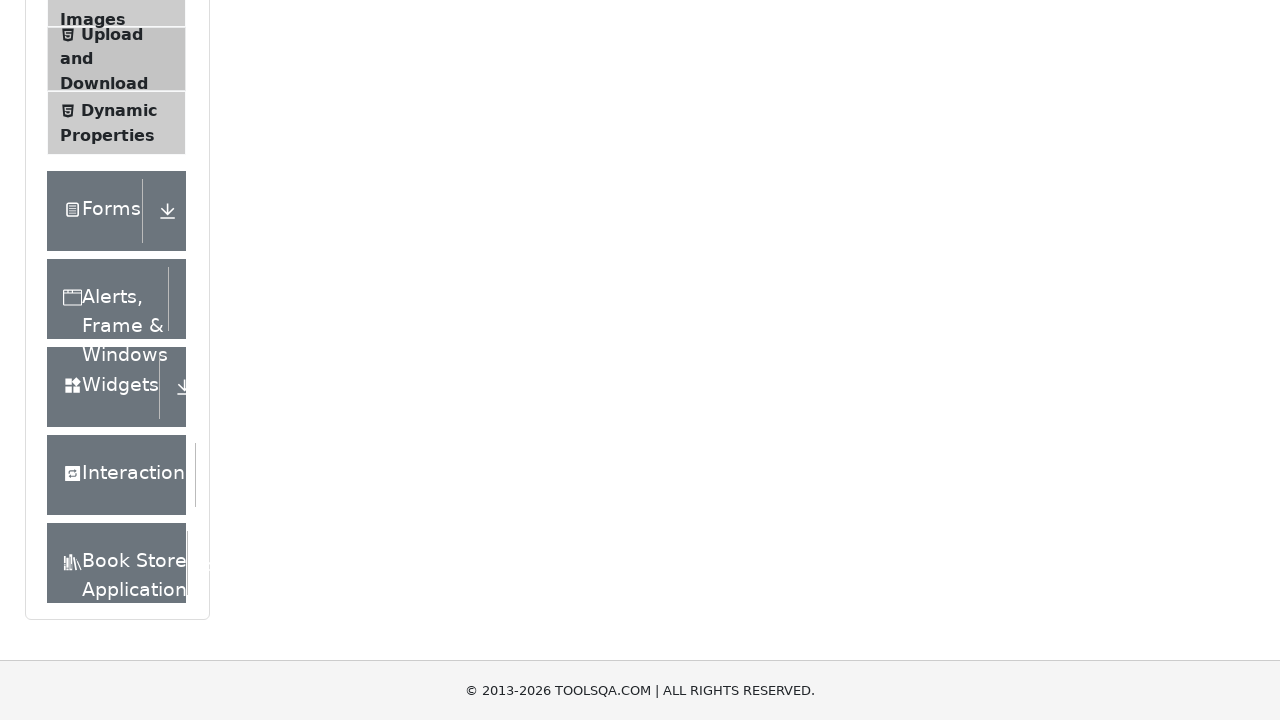

Upload and Download page loaded successfully
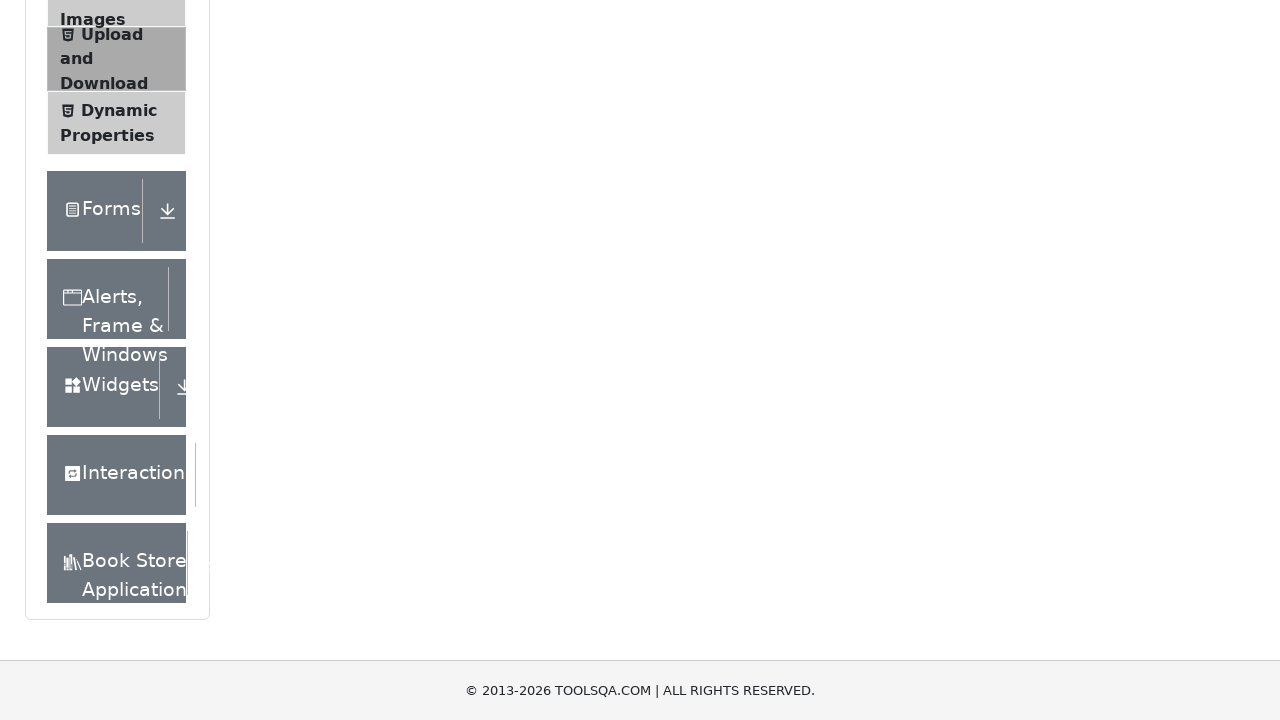

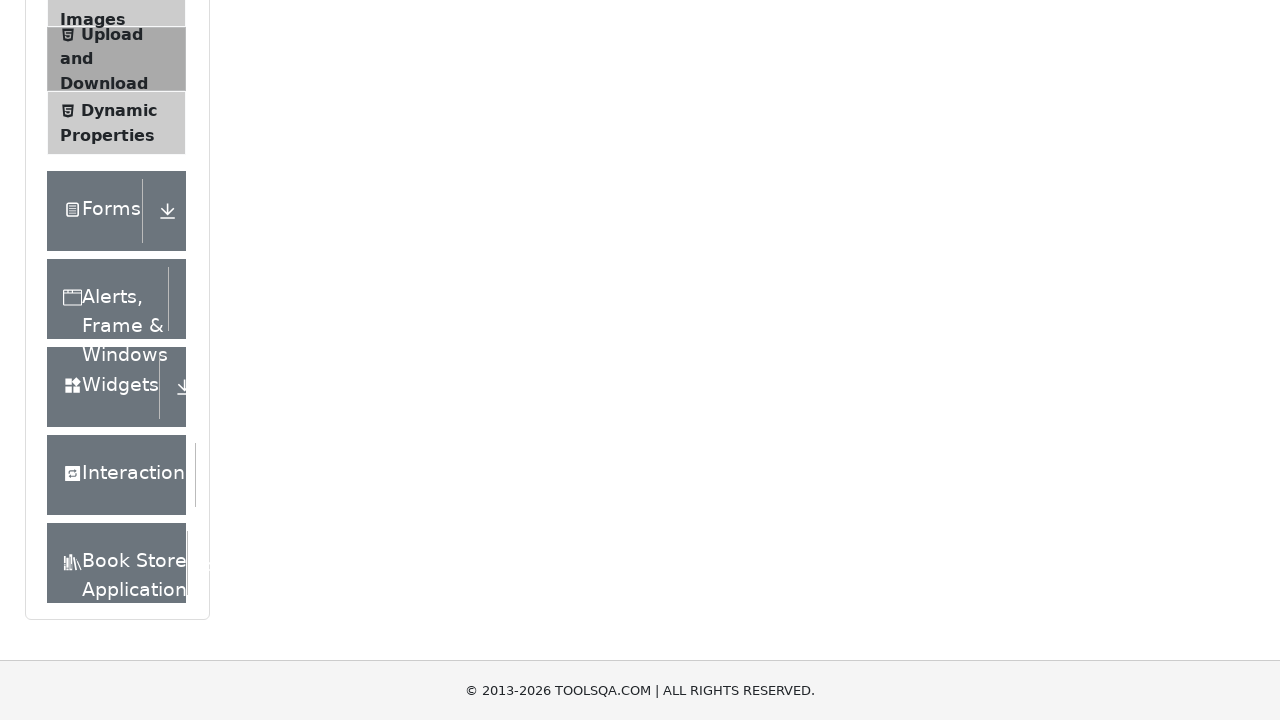